Tests opting out of A/B tests by adding an Optimizely opt-out cookie after visiting the page, then refreshing to verify the page shows "No A/B Test" heading.

Starting URL: http://the-internet.herokuapp.com/abtest

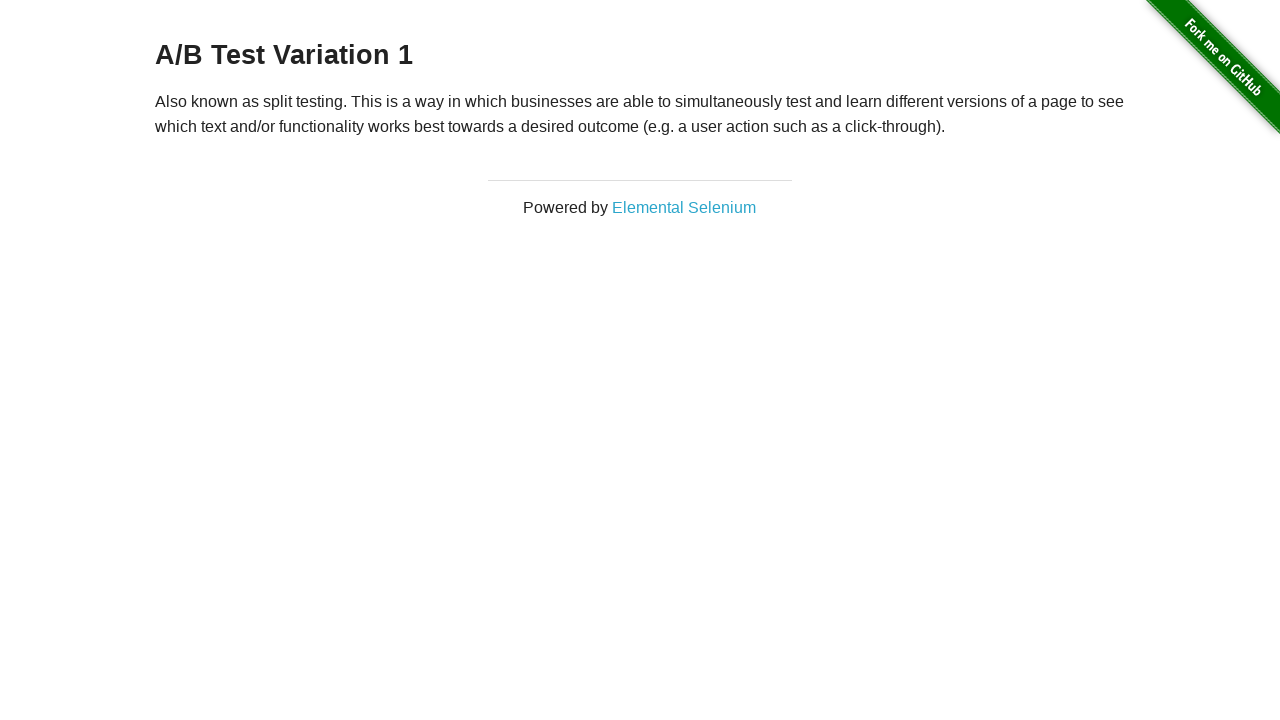

Verified initial heading starts with 'A/B Test'
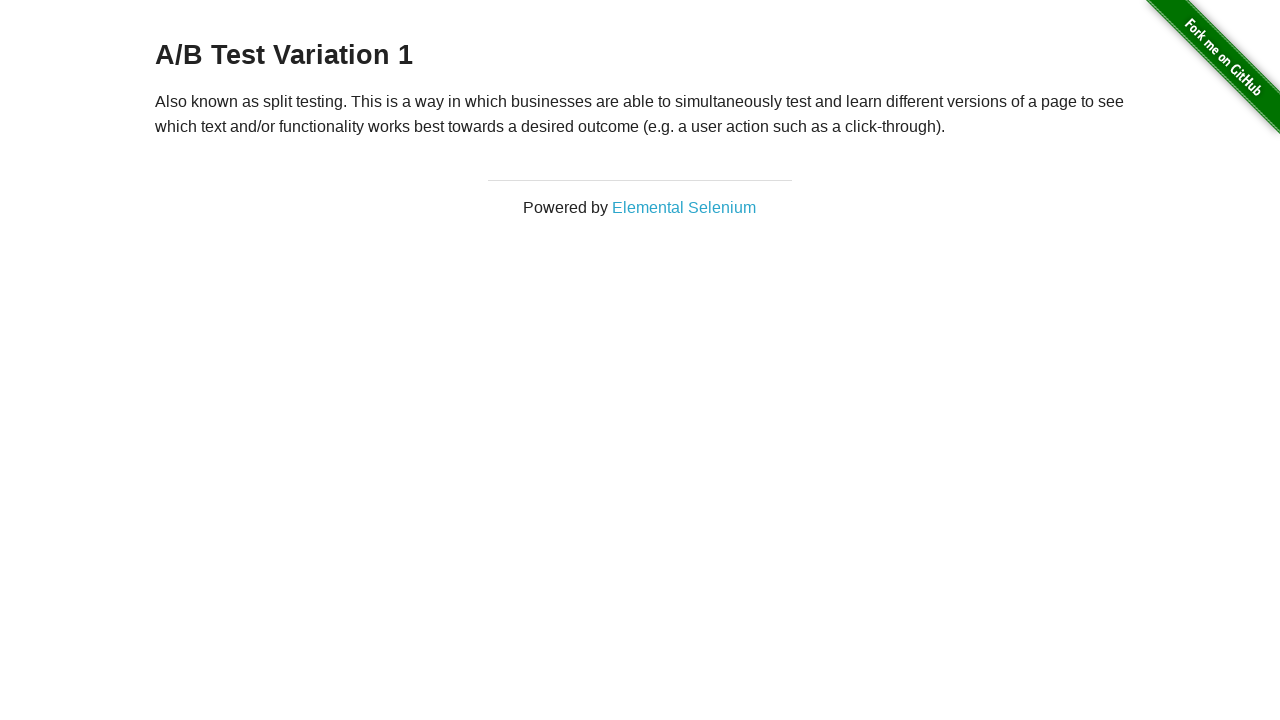

Added Optimizely opt-out cookie
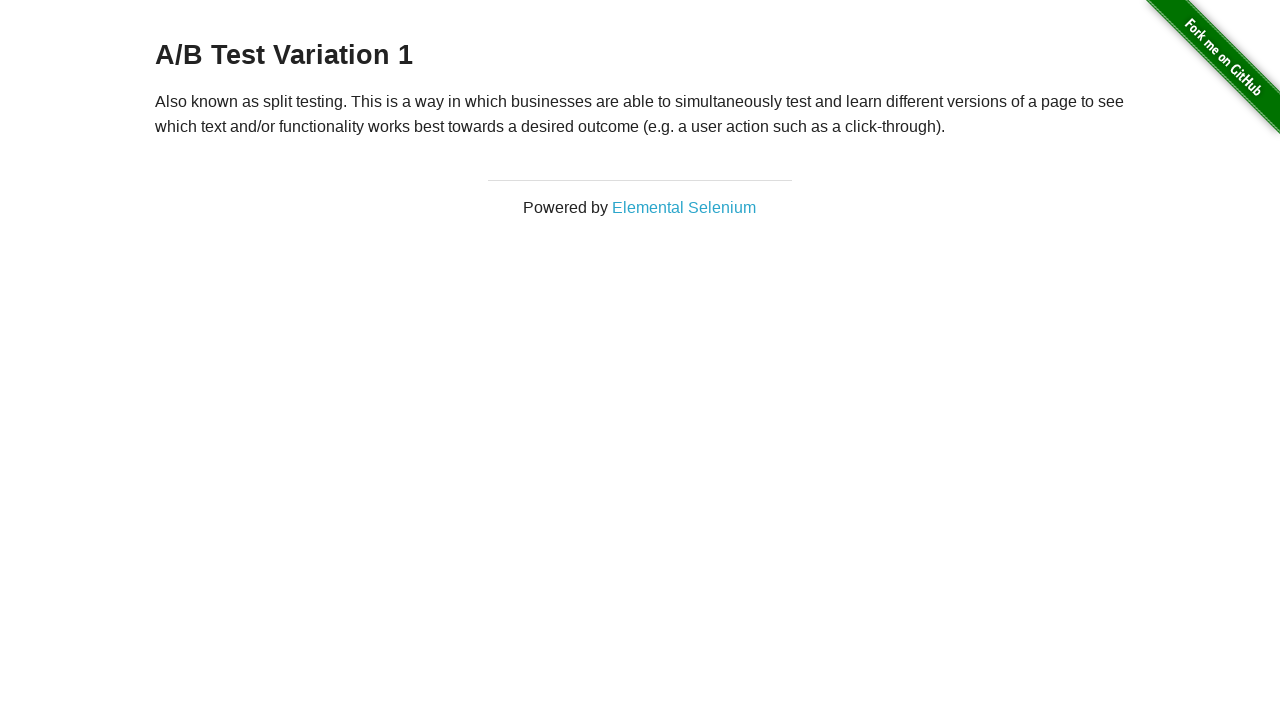

Reloaded page after adding opt-out cookie
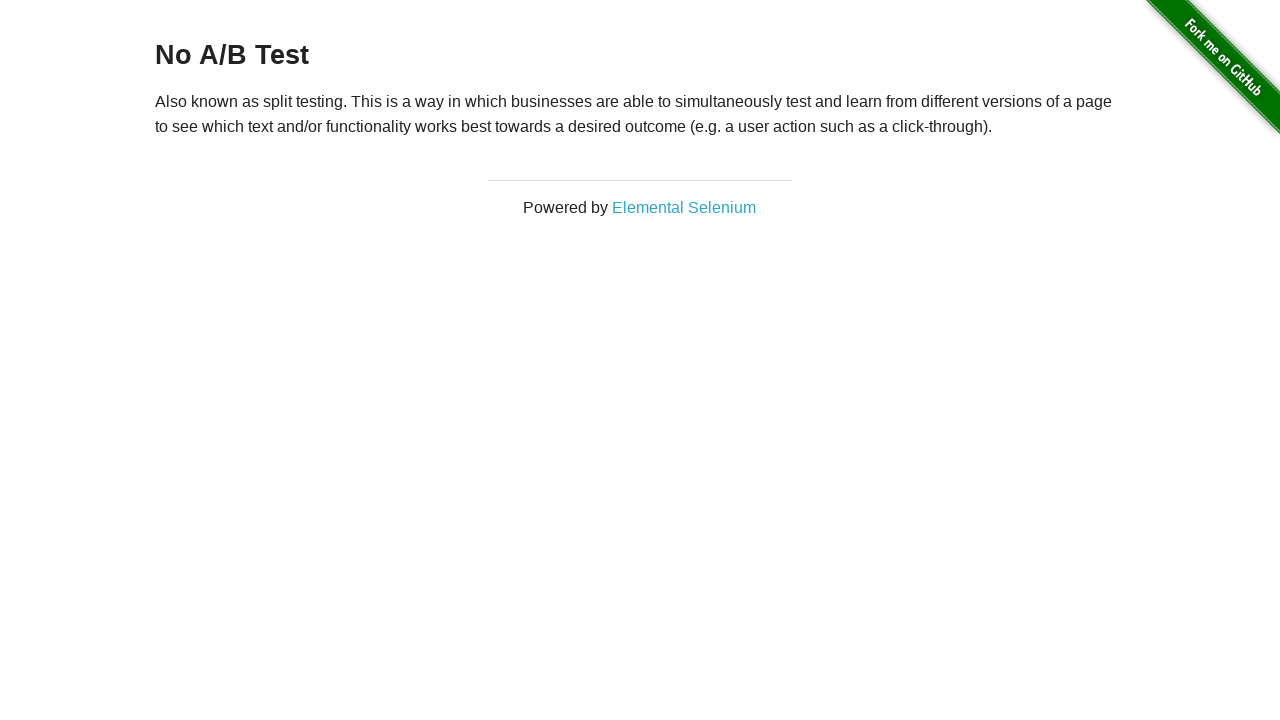

Verified heading displays 'No A/B Test' after opt-out
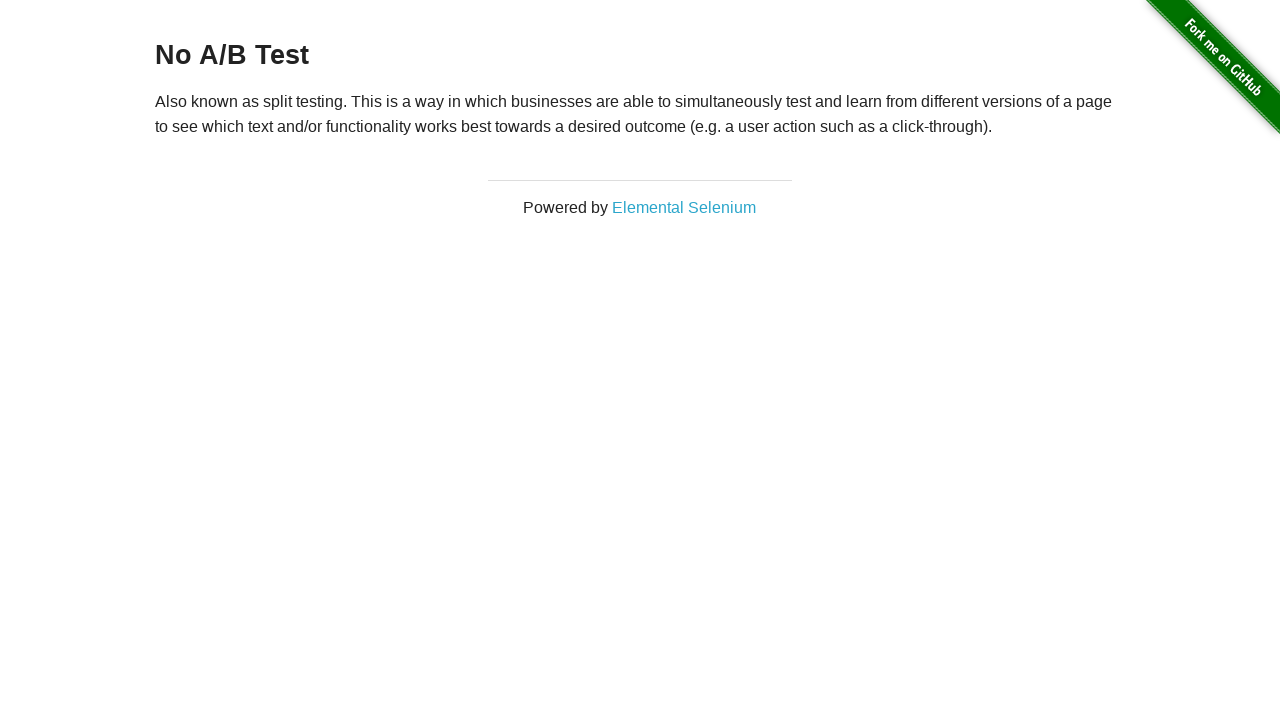

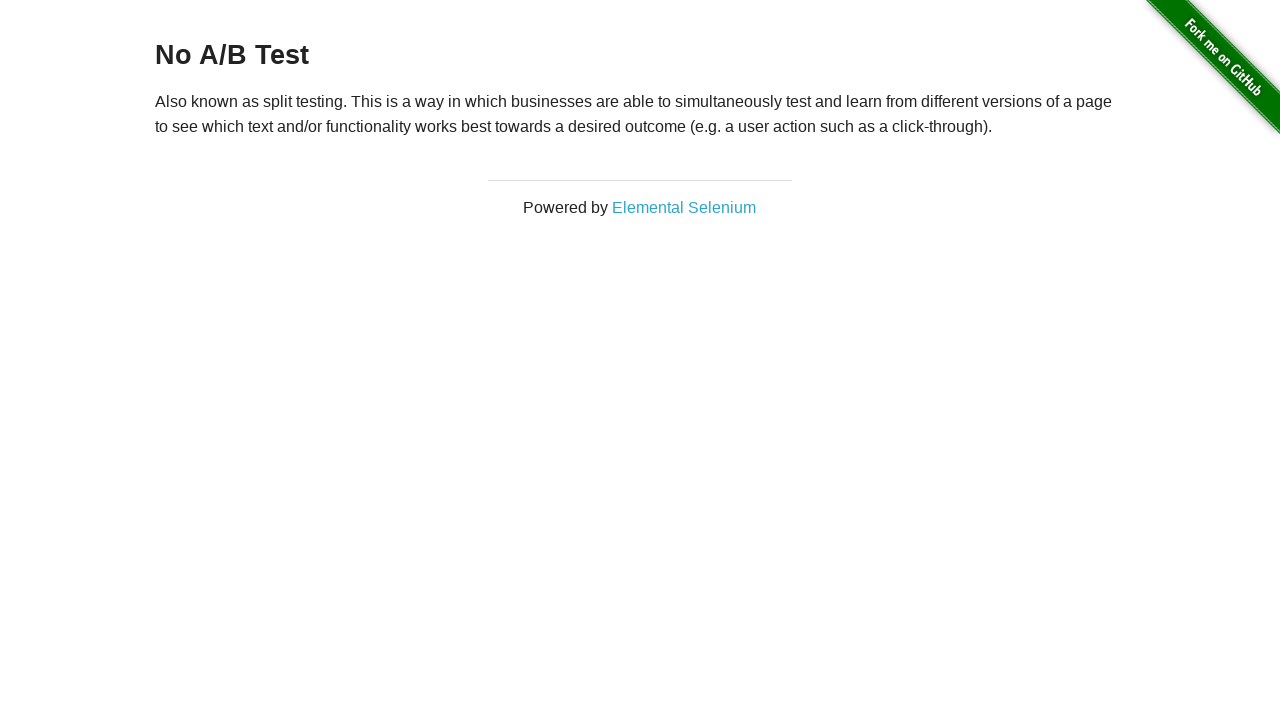